Tests that other controls are hidden when editing a todo item

Starting URL: https://demo.playwright.dev/todomvc

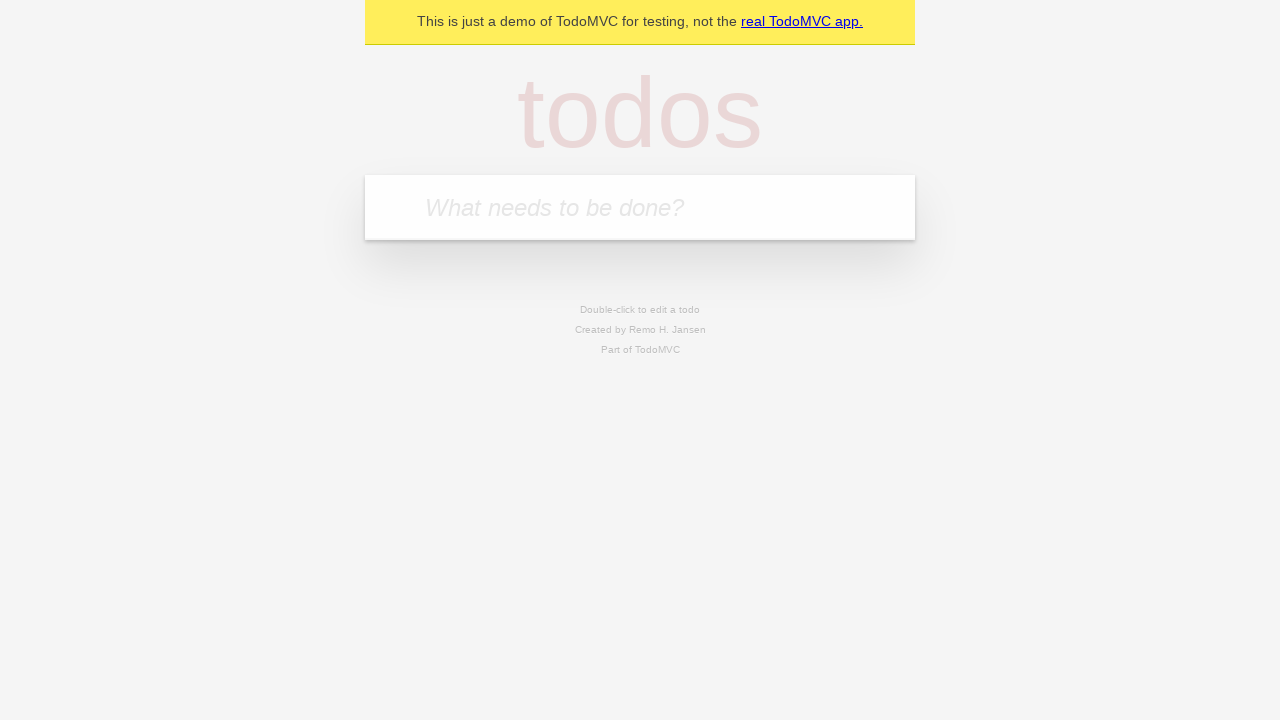

Filled new todo input with 'buy some cheese' on .new-todo
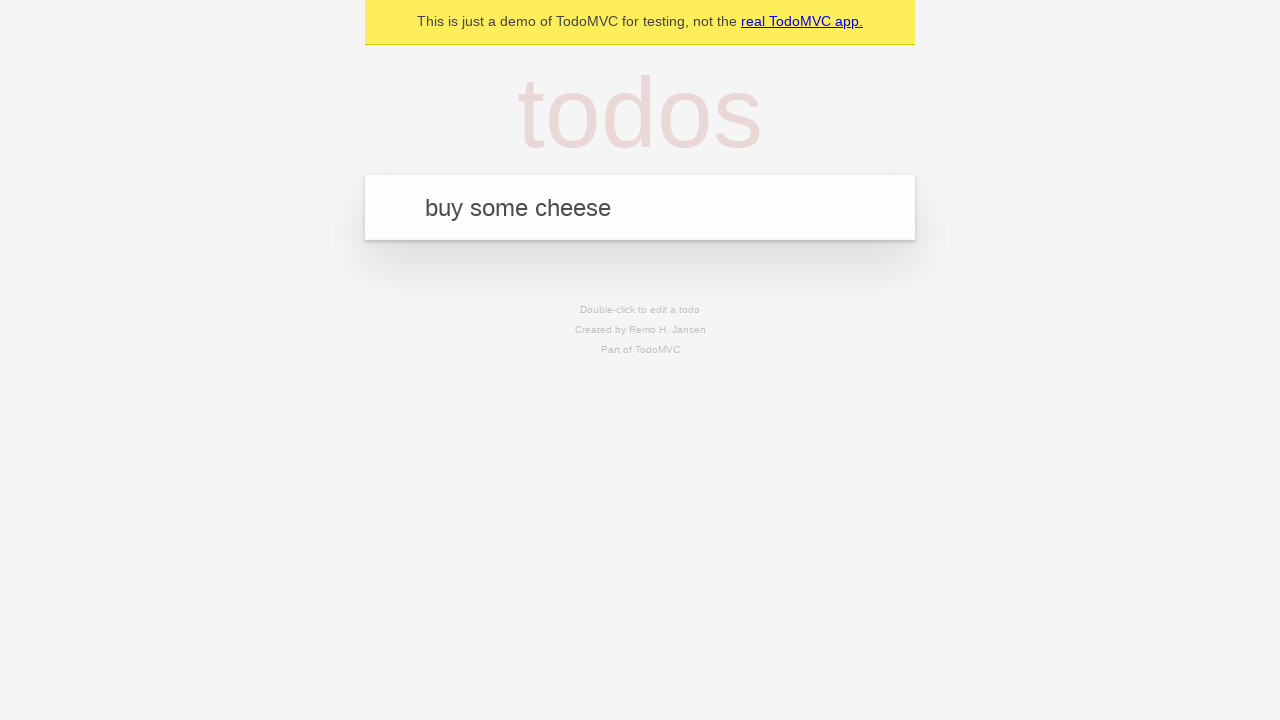

Pressed Enter to create first todo on .new-todo
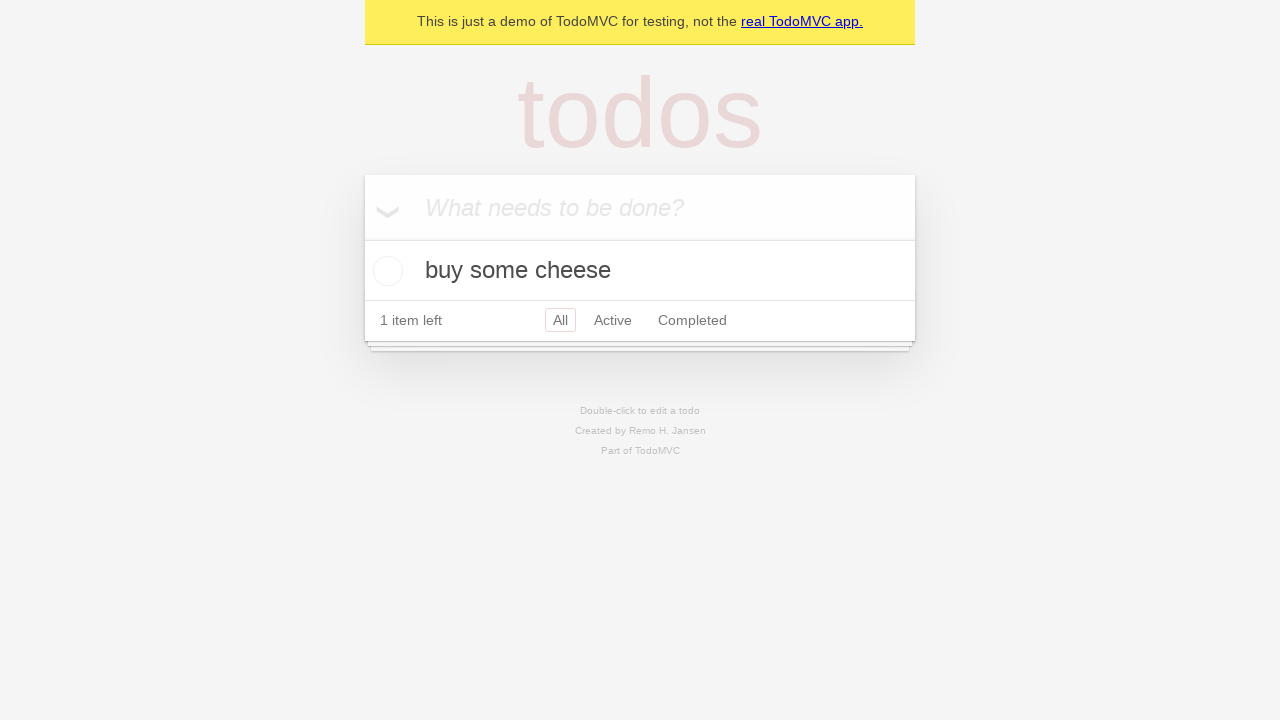

Filled new todo input with 'feed the cat' on .new-todo
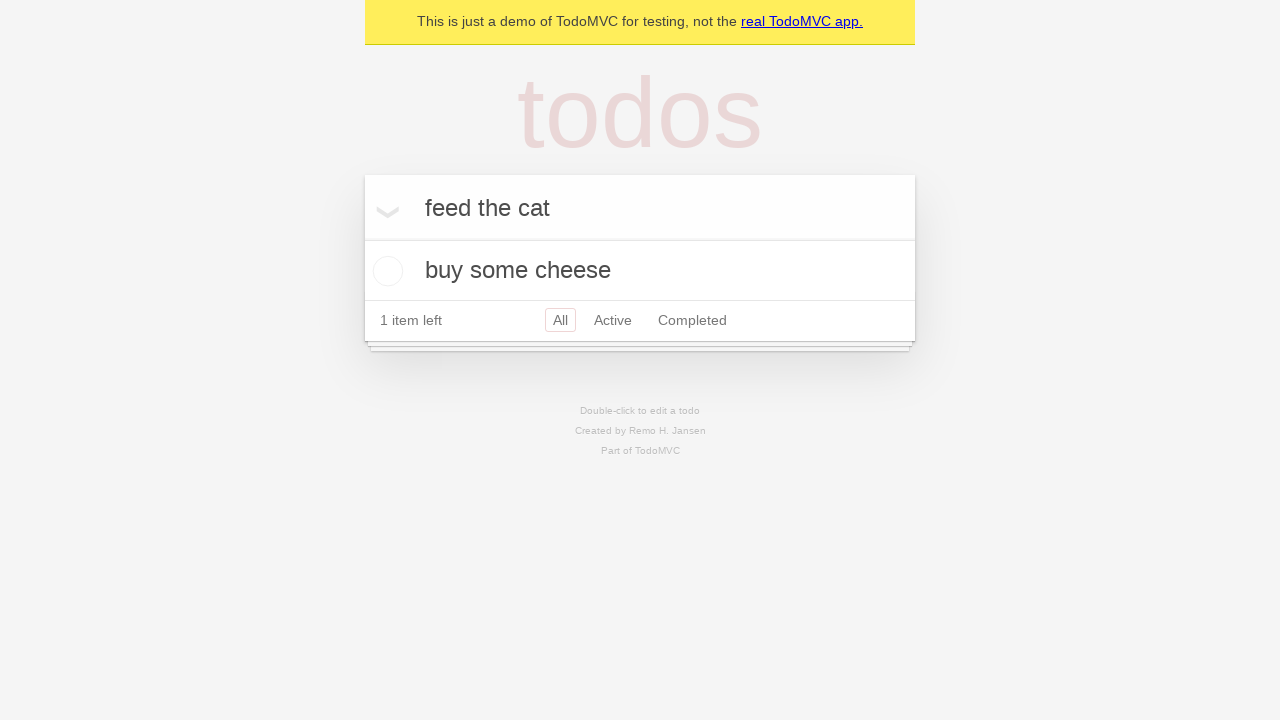

Pressed Enter to create second todo on .new-todo
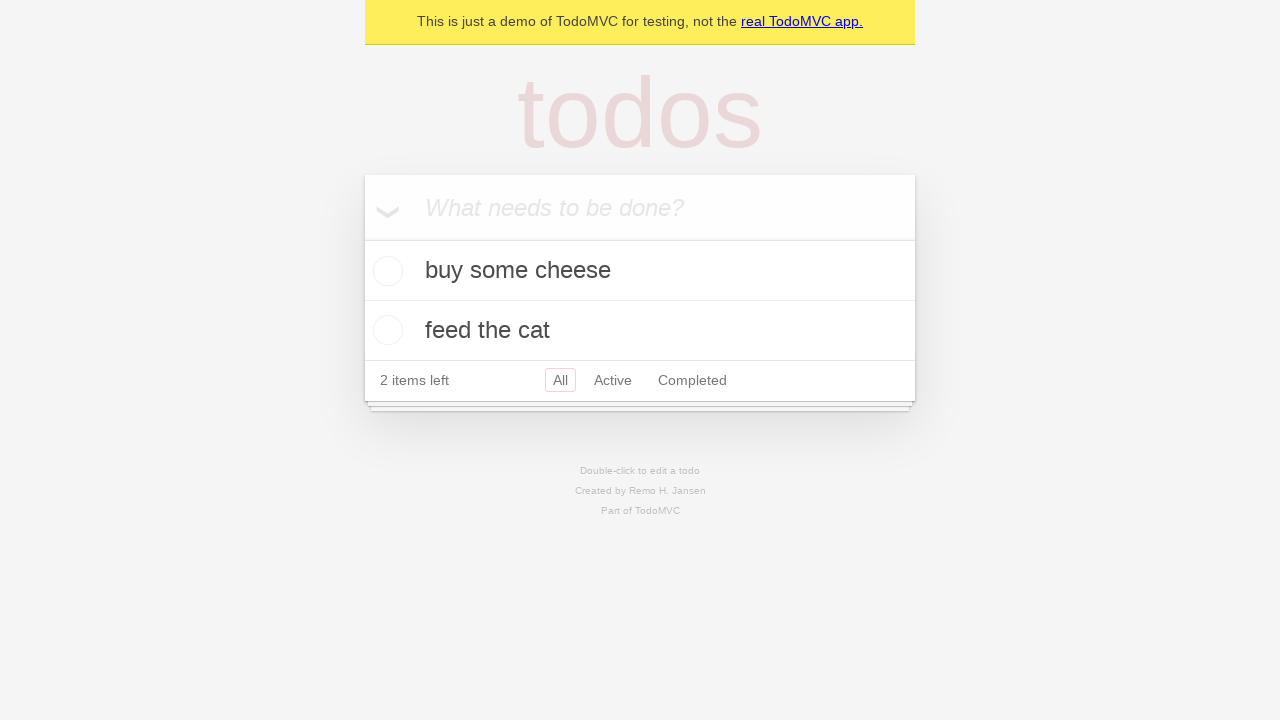

Filled new todo input with 'book a doctors appointment' on .new-todo
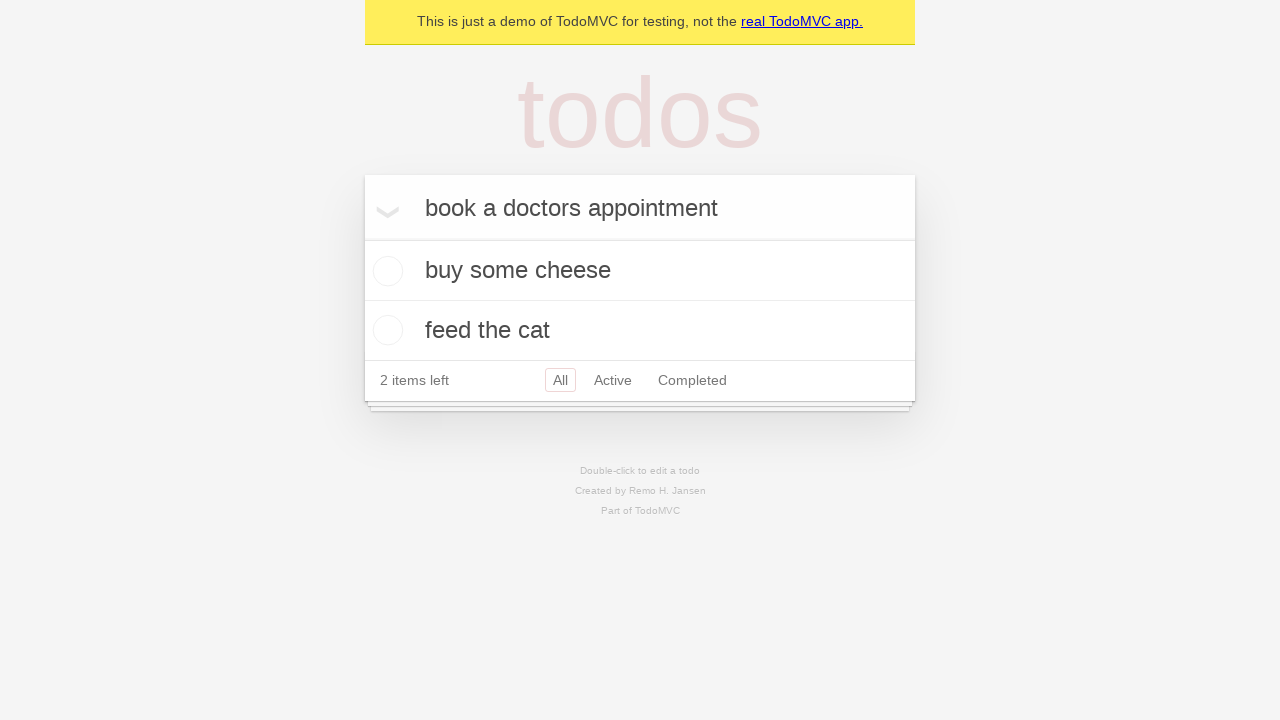

Pressed Enter to create third todo on .new-todo
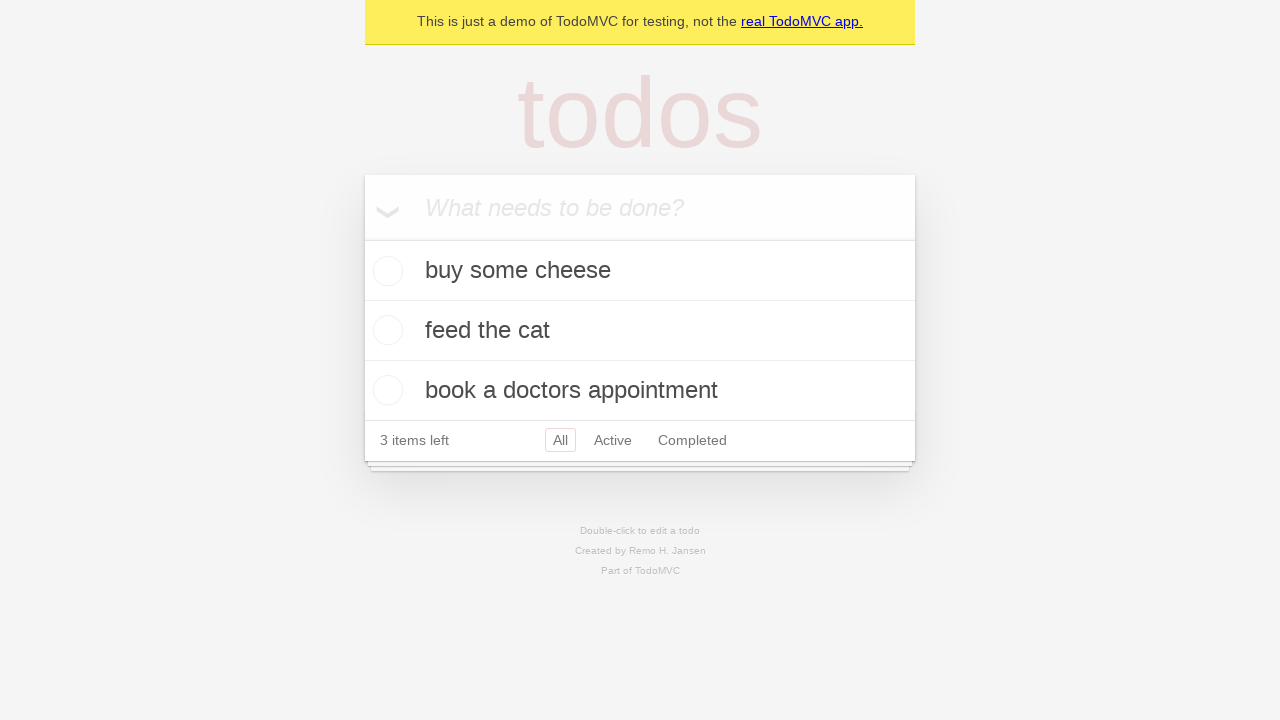

Double-clicked second todo to enter edit mode at (640, 331) on .todo-list li >> nth=1
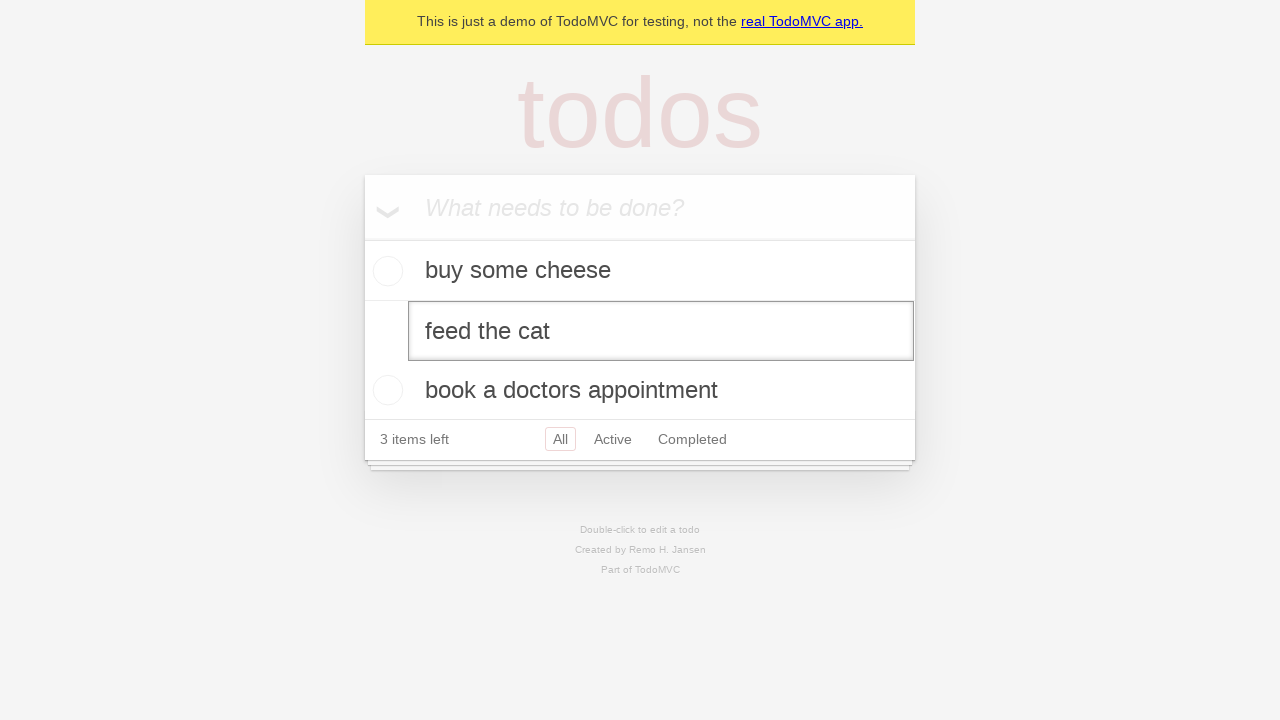

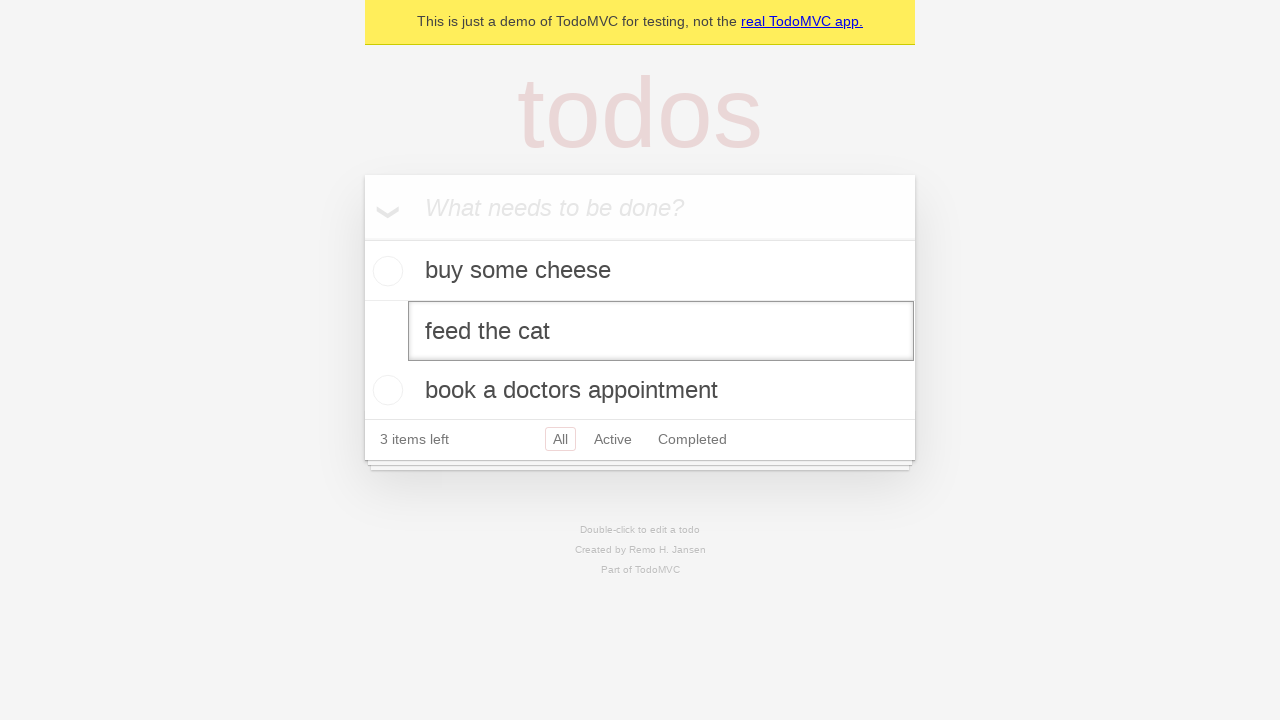